Tests jQuery UI drag and drop functionality by dragging an element from source to target within an iframe

Starting URL: https://jqueryui.com/droppable/

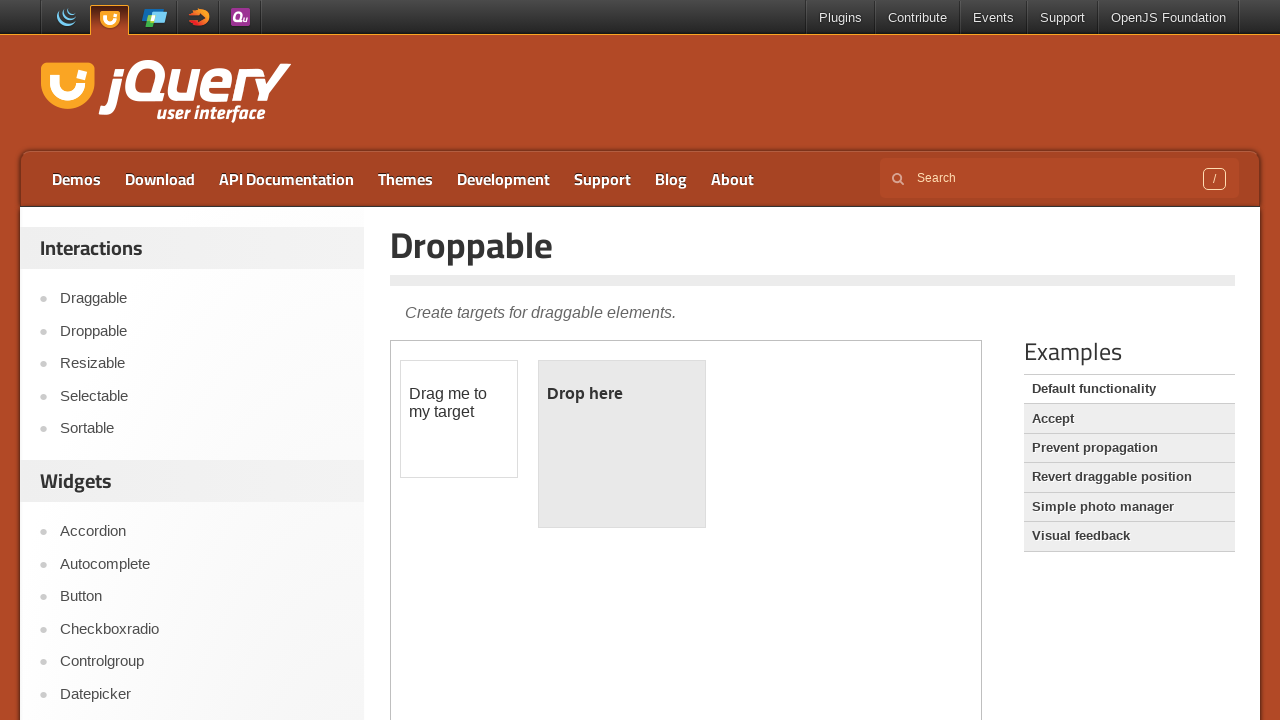

Located the iframe containing the drag and drop demo
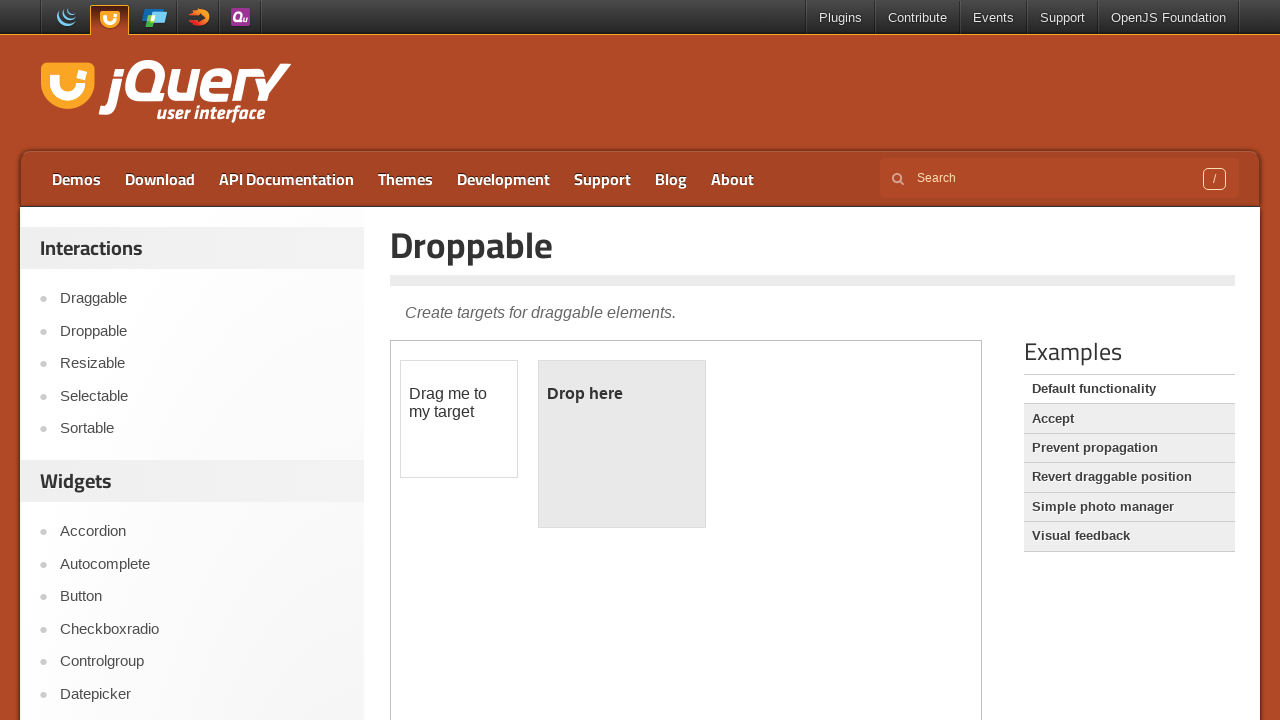

Located the source element 'Drag me to my target'
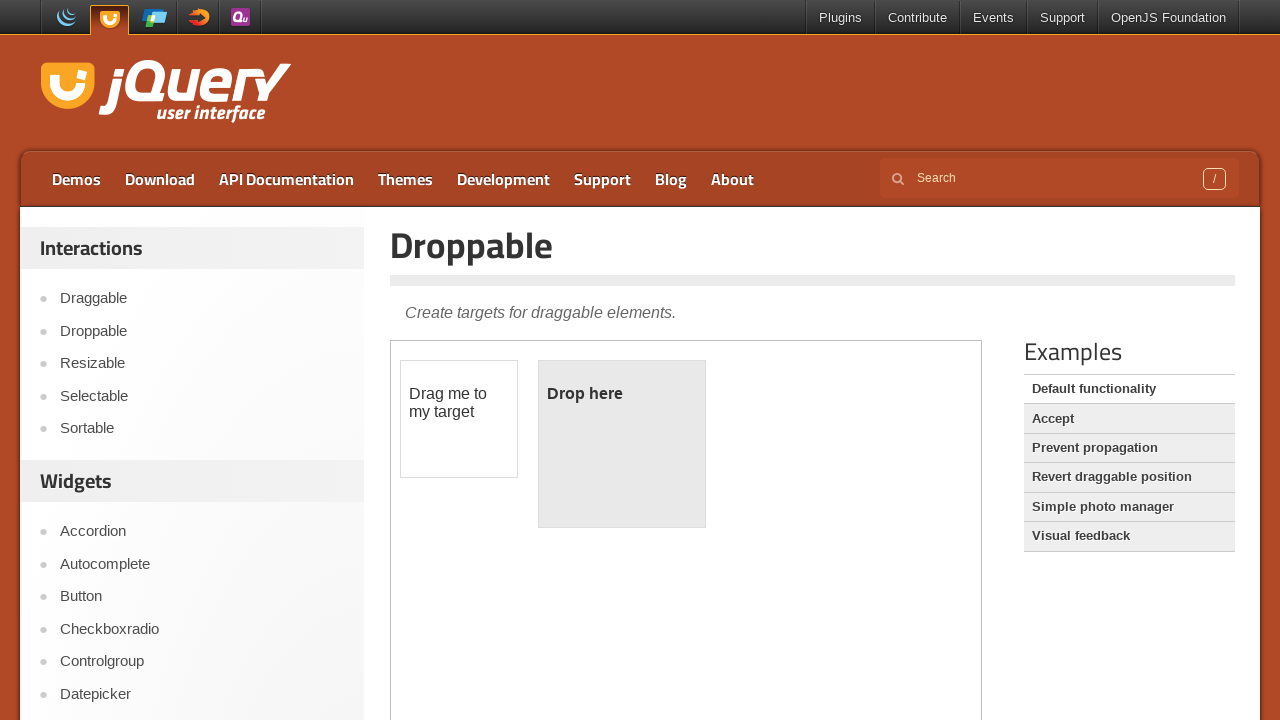

Located the target element 'Drop here'
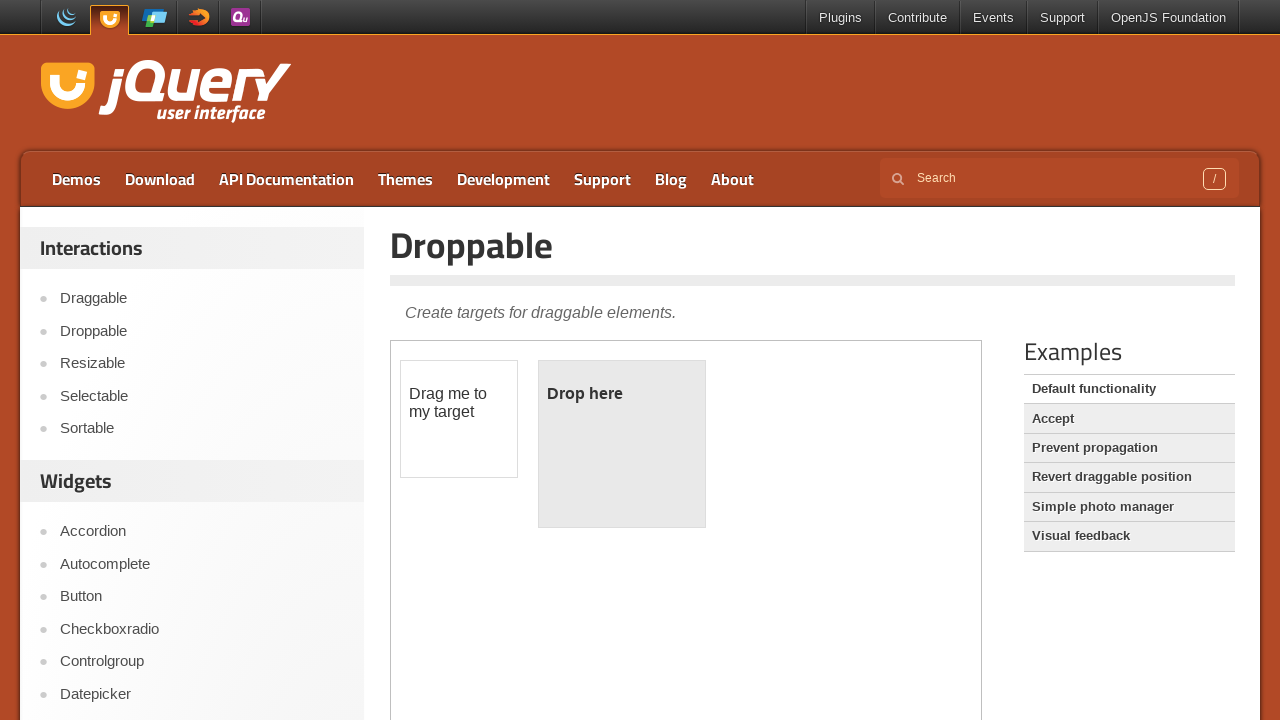

Dragged source element to target element - jQuery UI drag and drop completed at (622, 394)
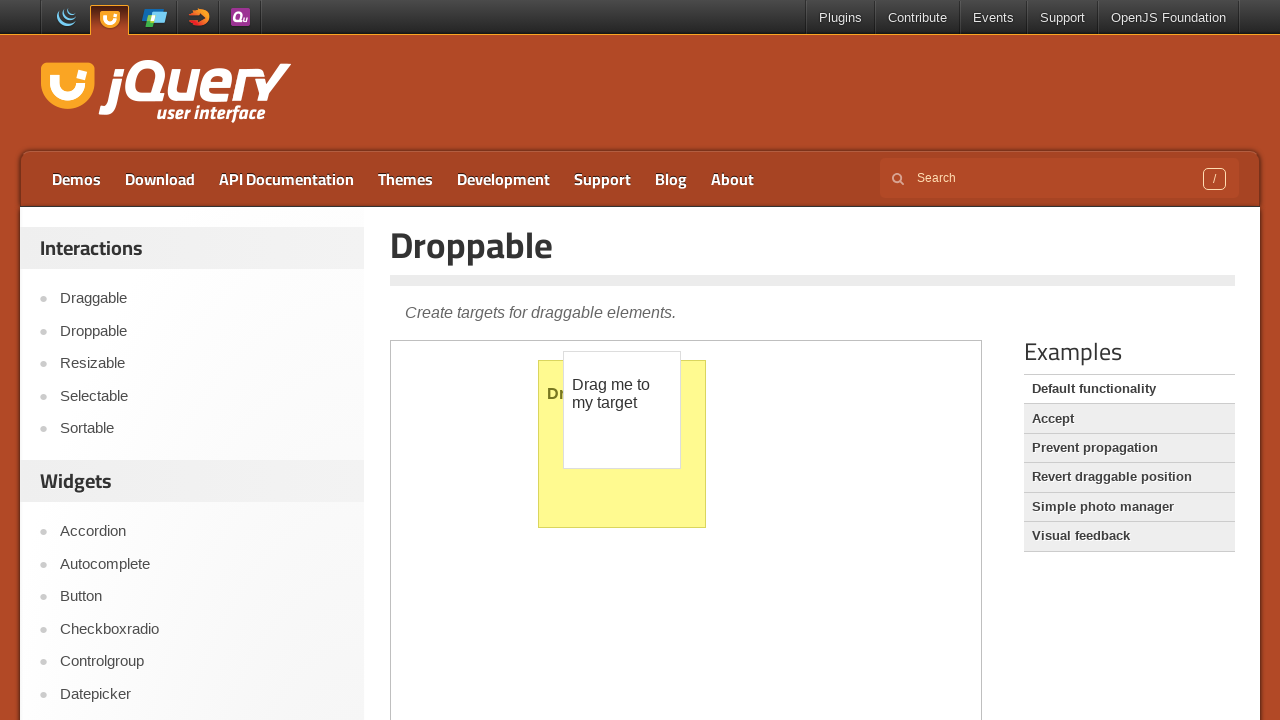

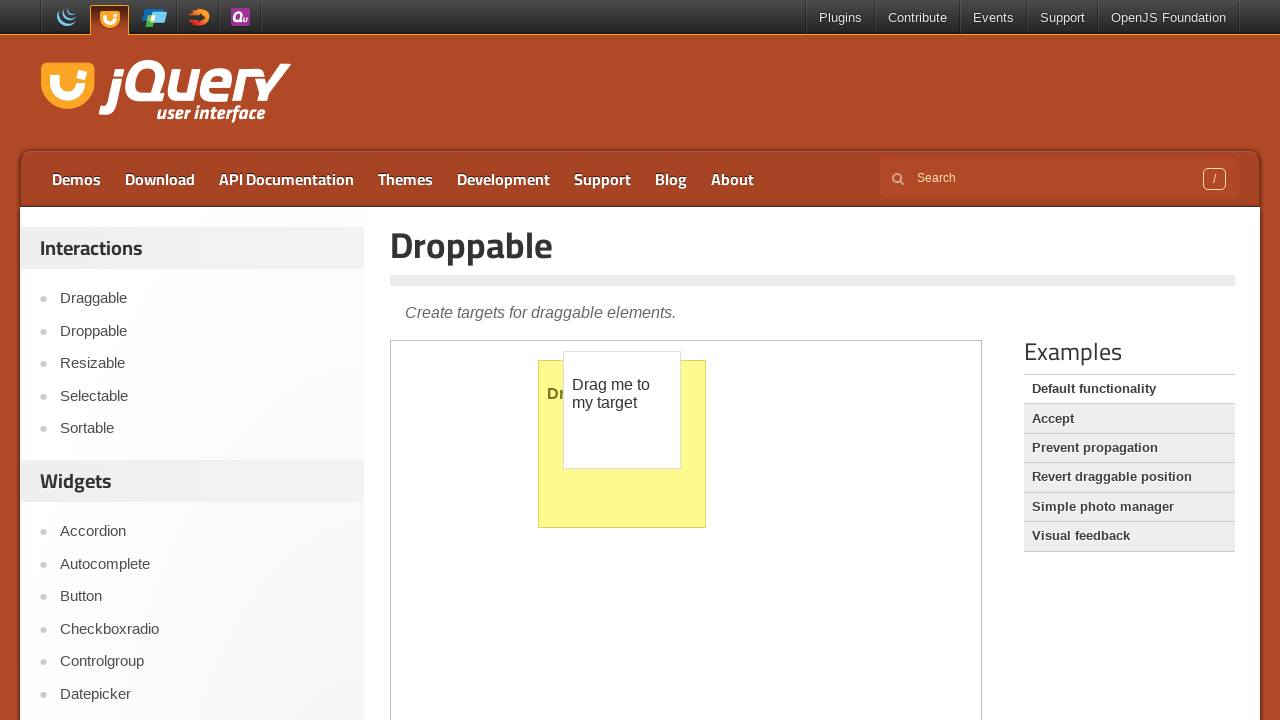